Tests drag-and-drop sortable functionality by dragging an item (Bracelet from row 5) and dropping it onto another item (Bamboo Watch from row 1) in a sortable table.

Starting URL: https://www.leafground.com/drag.xhtml

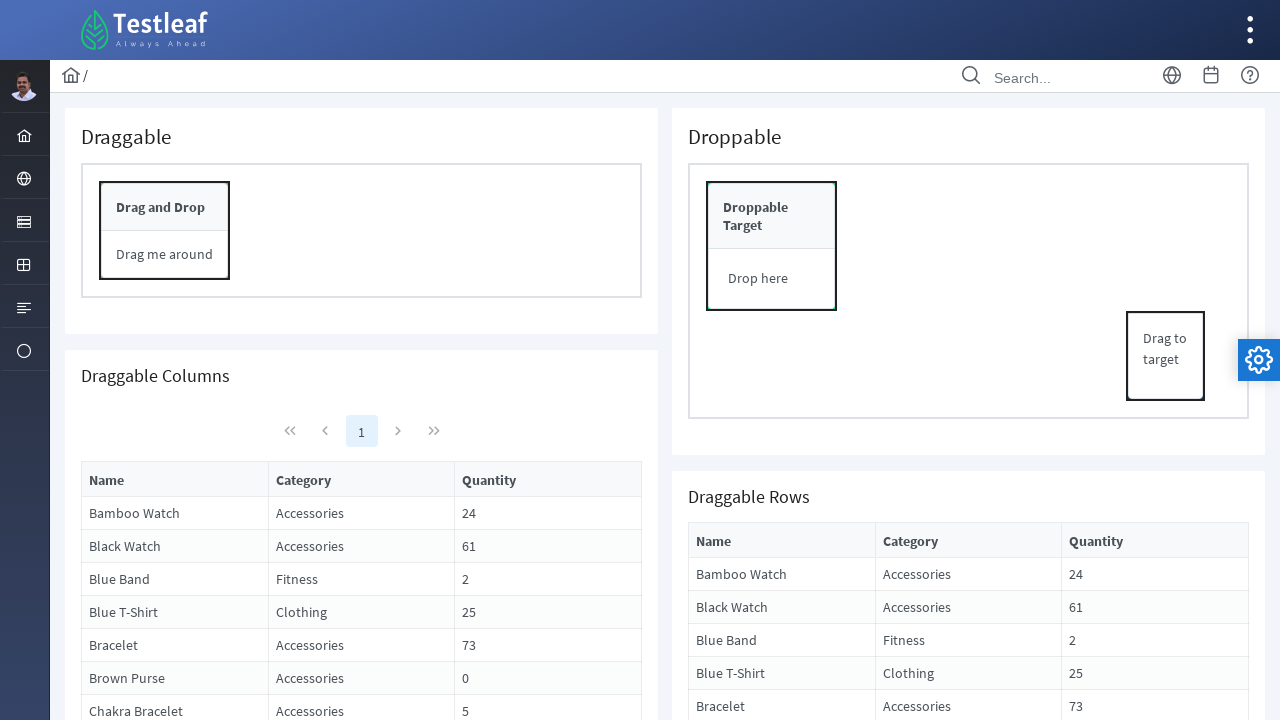

Sortable table loaded successfully
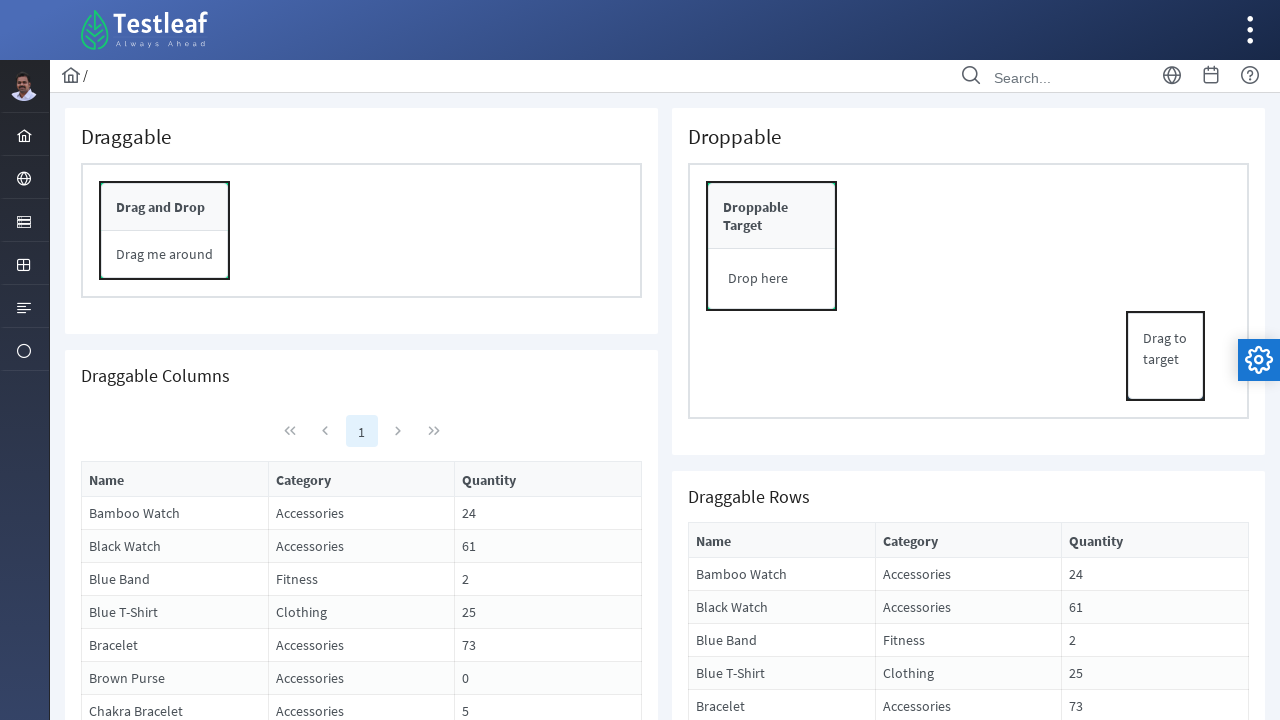

Located Bracelet item in row 5
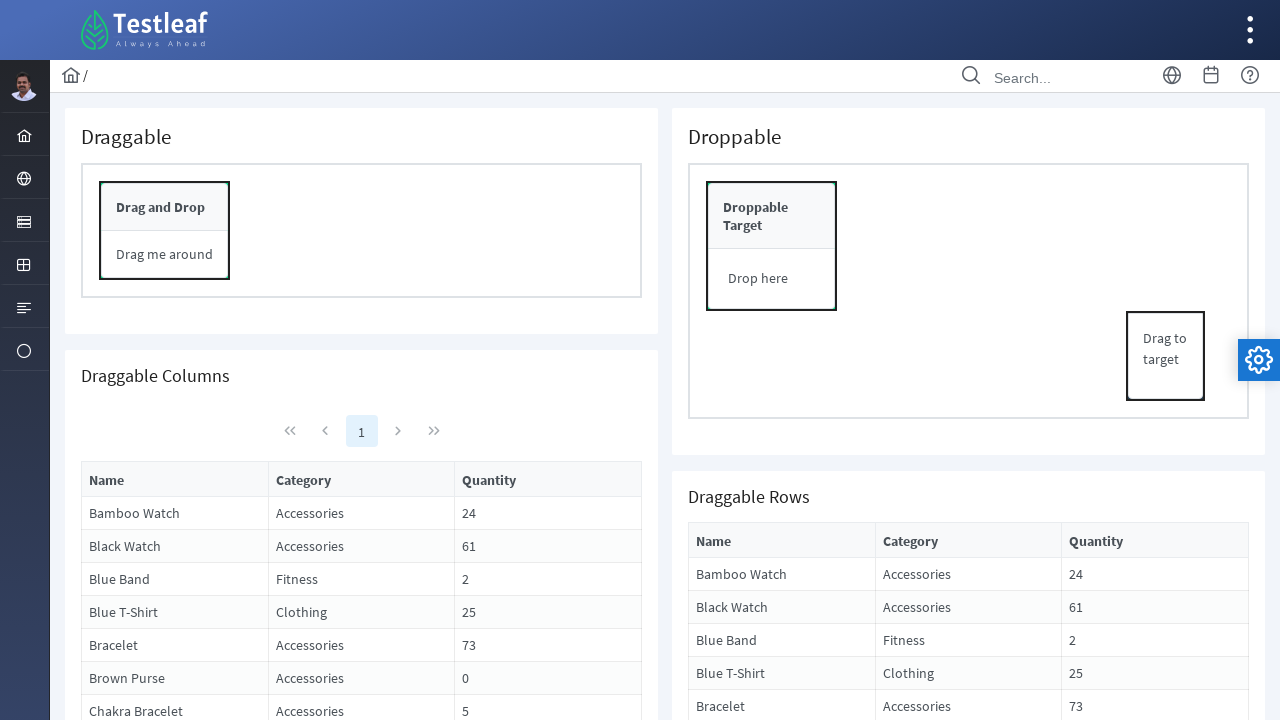

Located Bamboo Watch item in row 1
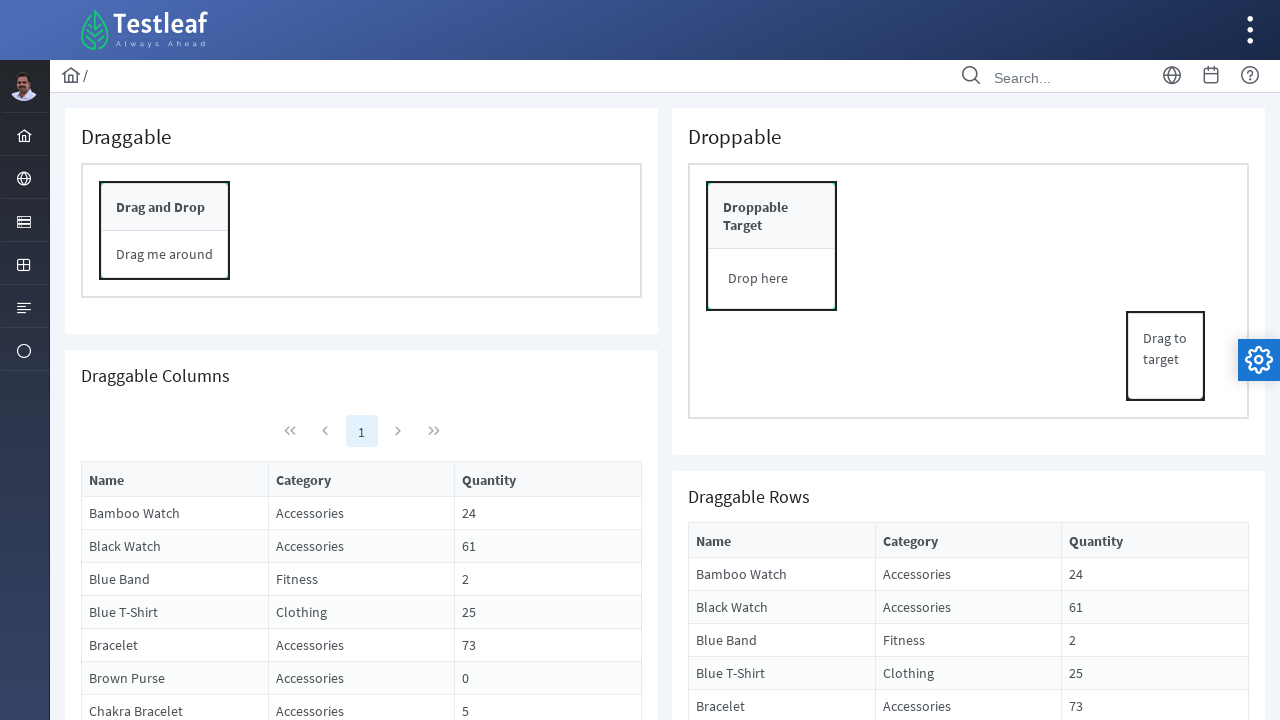

Dragged Bracelet from row 5 and dropped it onto Bamboo Watch in row 1 at (782, 573)
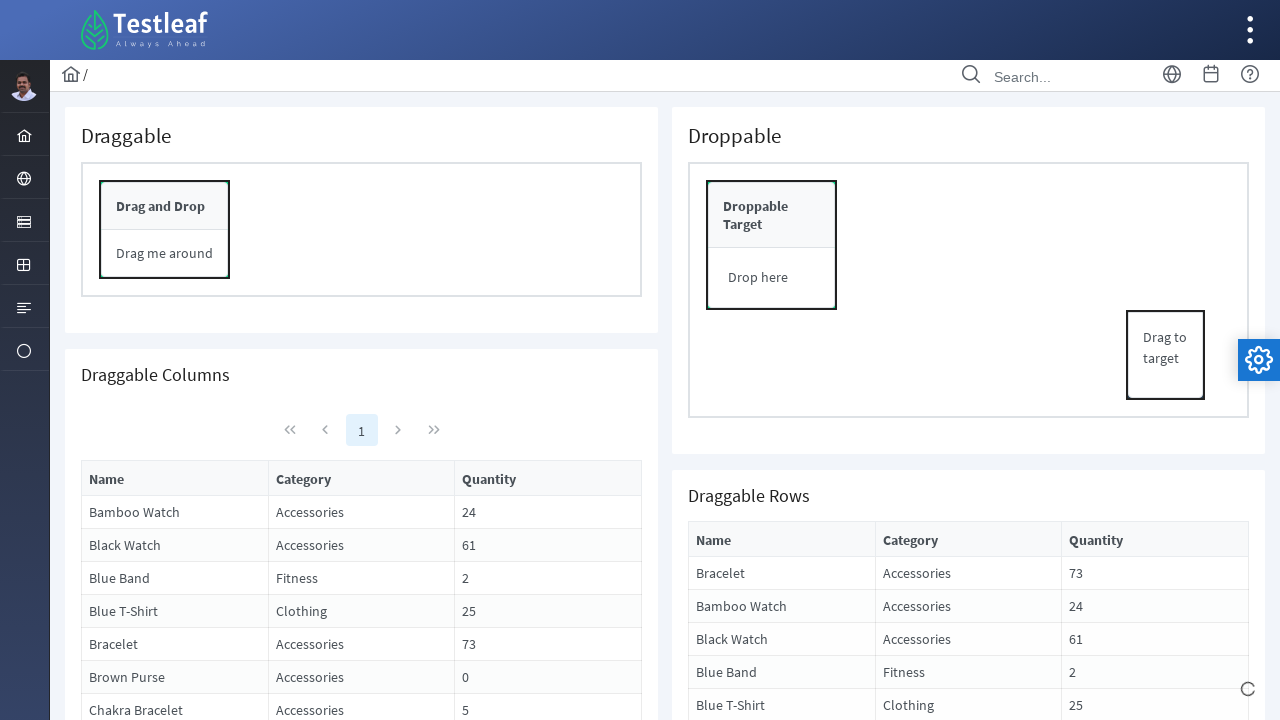

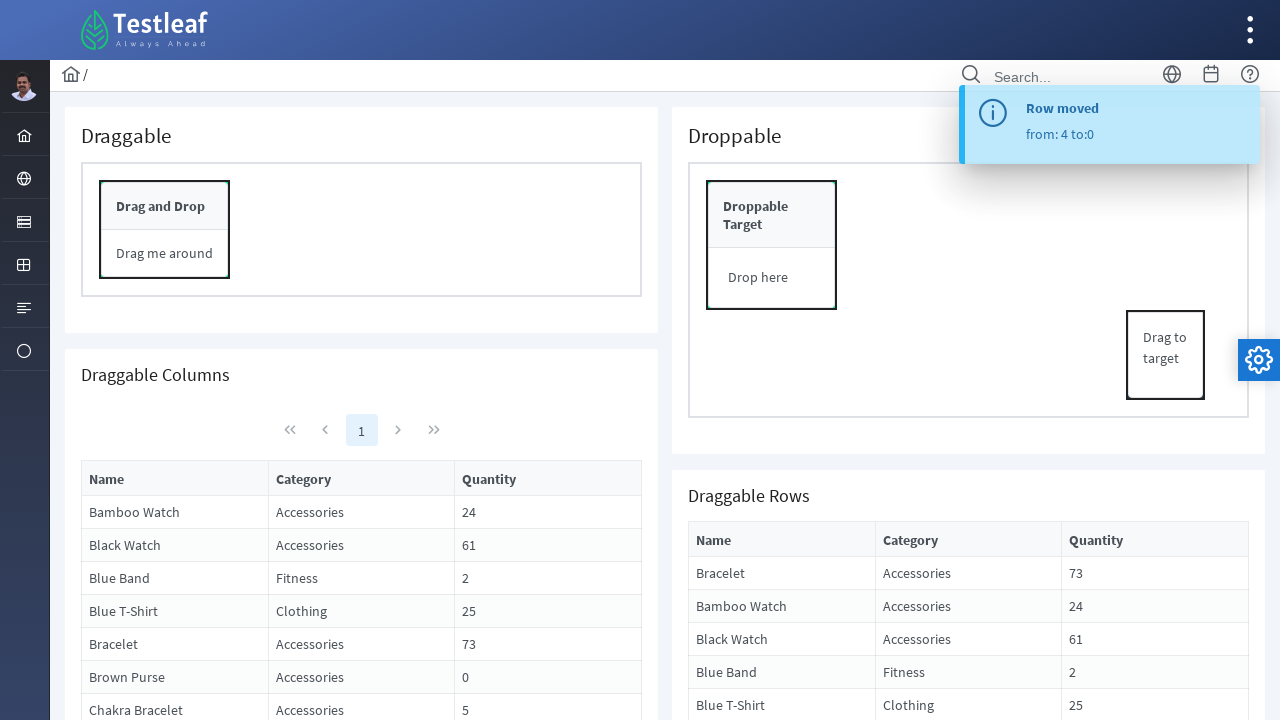